Tests add/remove elements functionality by clicking the add button multiple times and verifying the correct number of elements are created

Starting URL: https://the-internet.herokuapp.com/add_remove_elements/

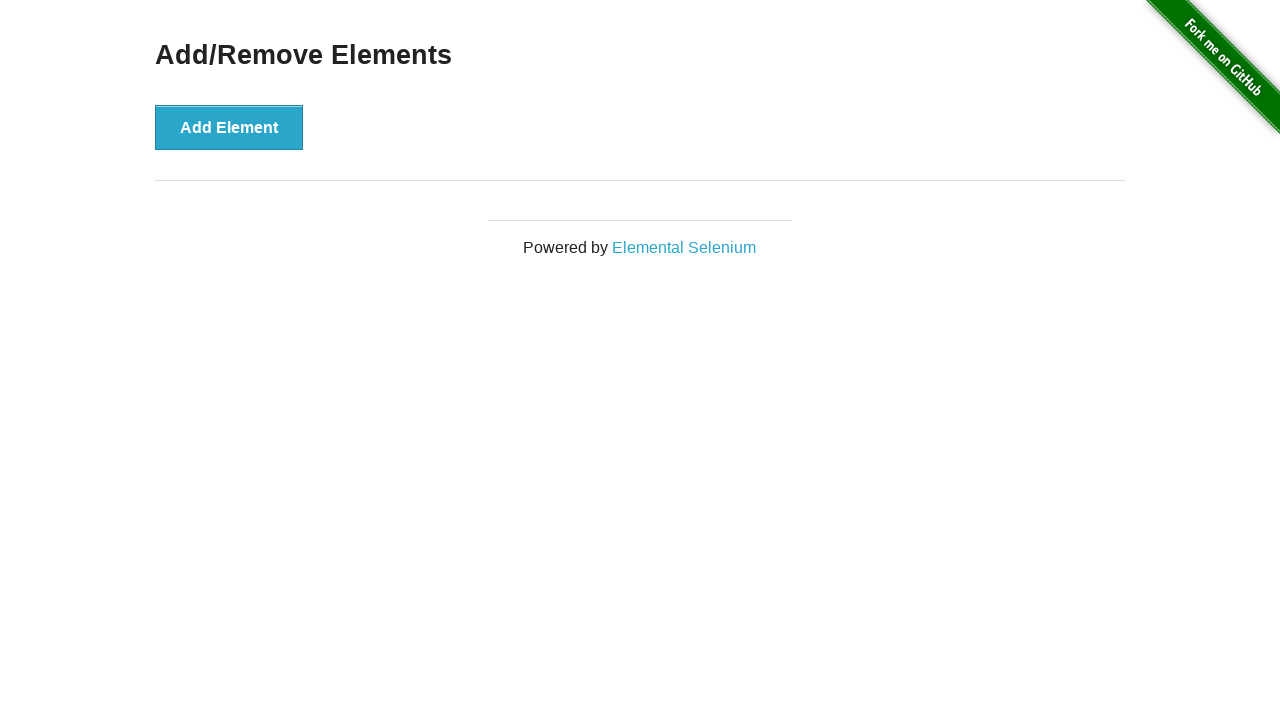

Clicked Add Element button (iteration 1 of 5) at (229, 127) on xpath=//button[@onclick='addElement()']
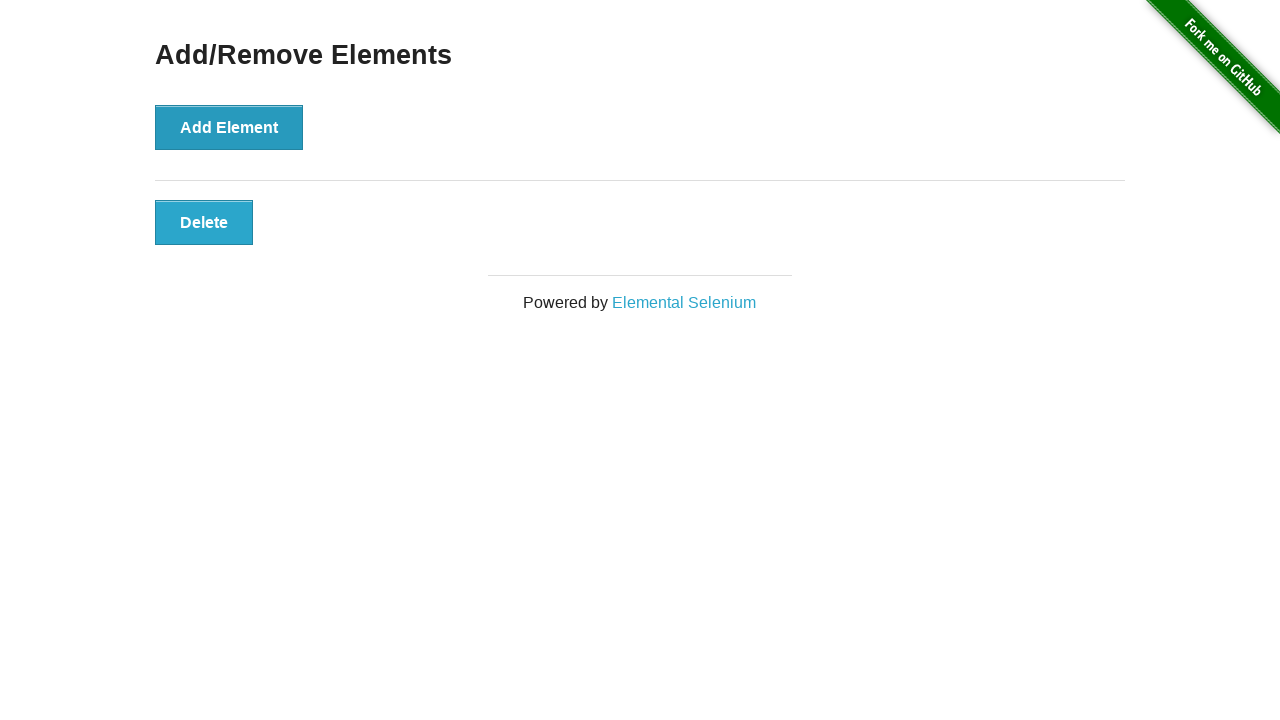

Clicked Add Element button (iteration 2 of 5) at (229, 127) on xpath=//button[@onclick='addElement()']
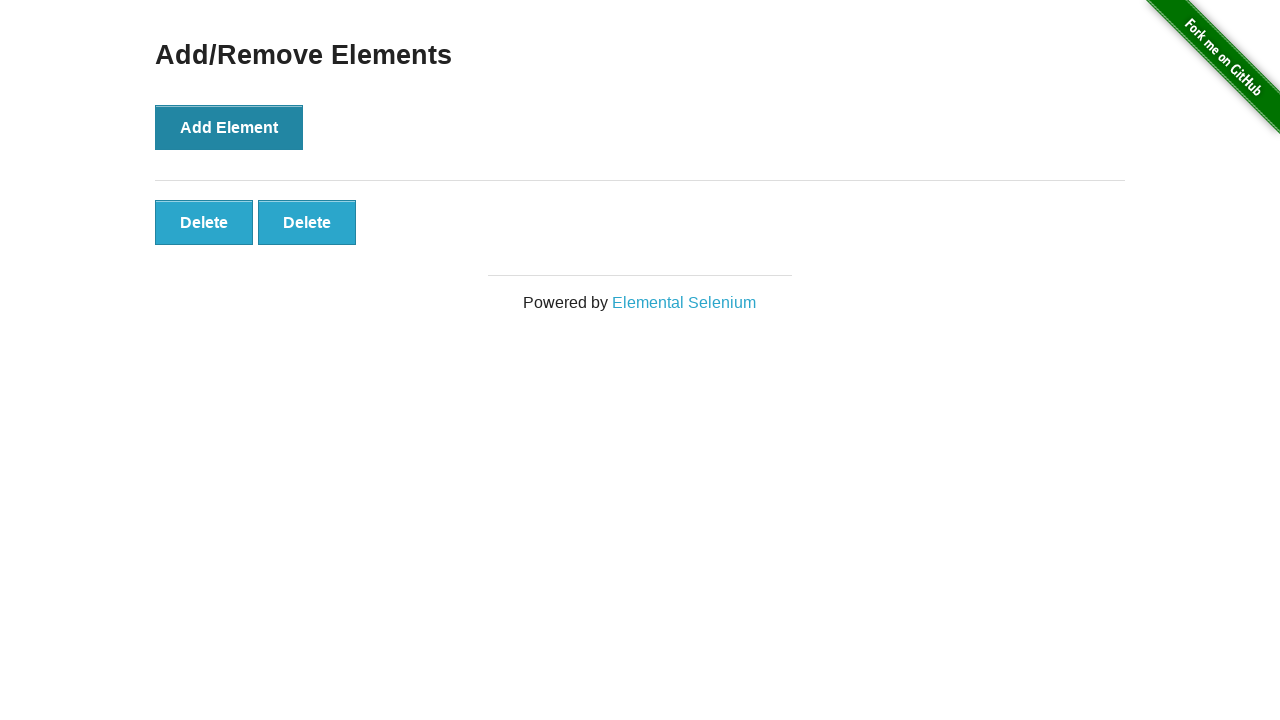

Clicked Add Element button (iteration 3 of 5) at (229, 127) on xpath=//button[@onclick='addElement()']
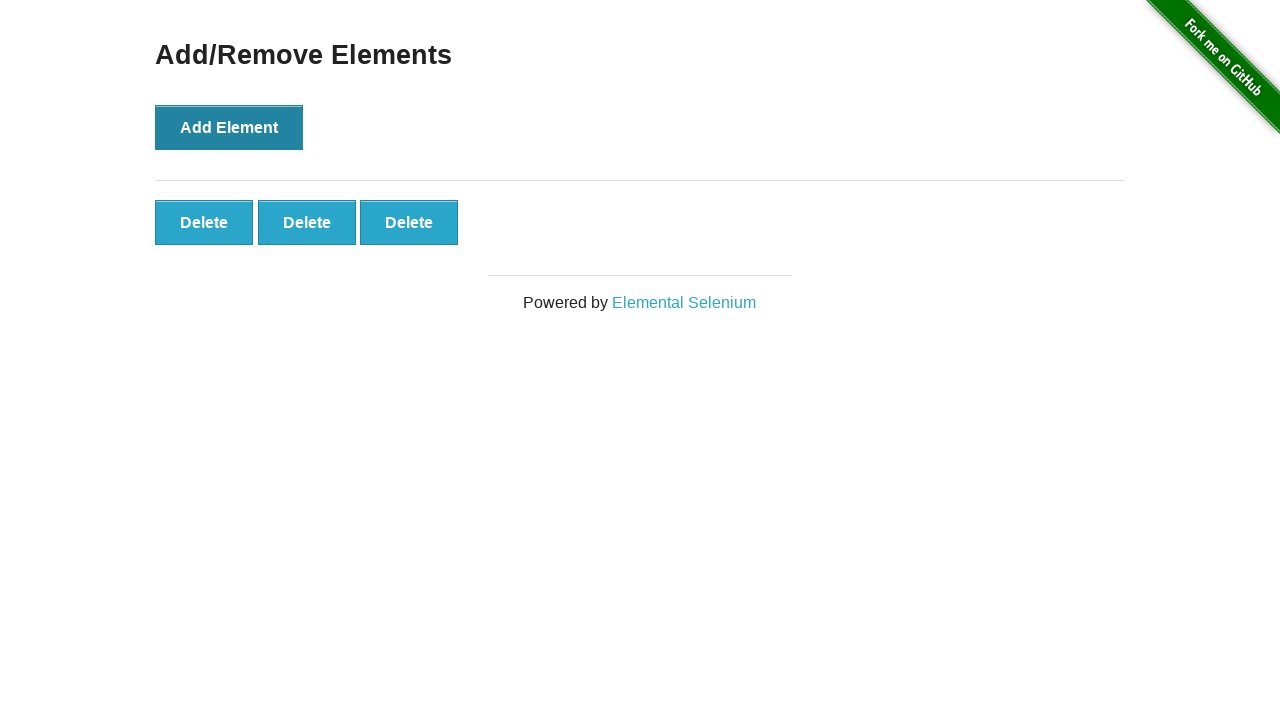

Clicked Add Element button (iteration 4 of 5) at (229, 127) on xpath=//button[@onclick='addElement()']
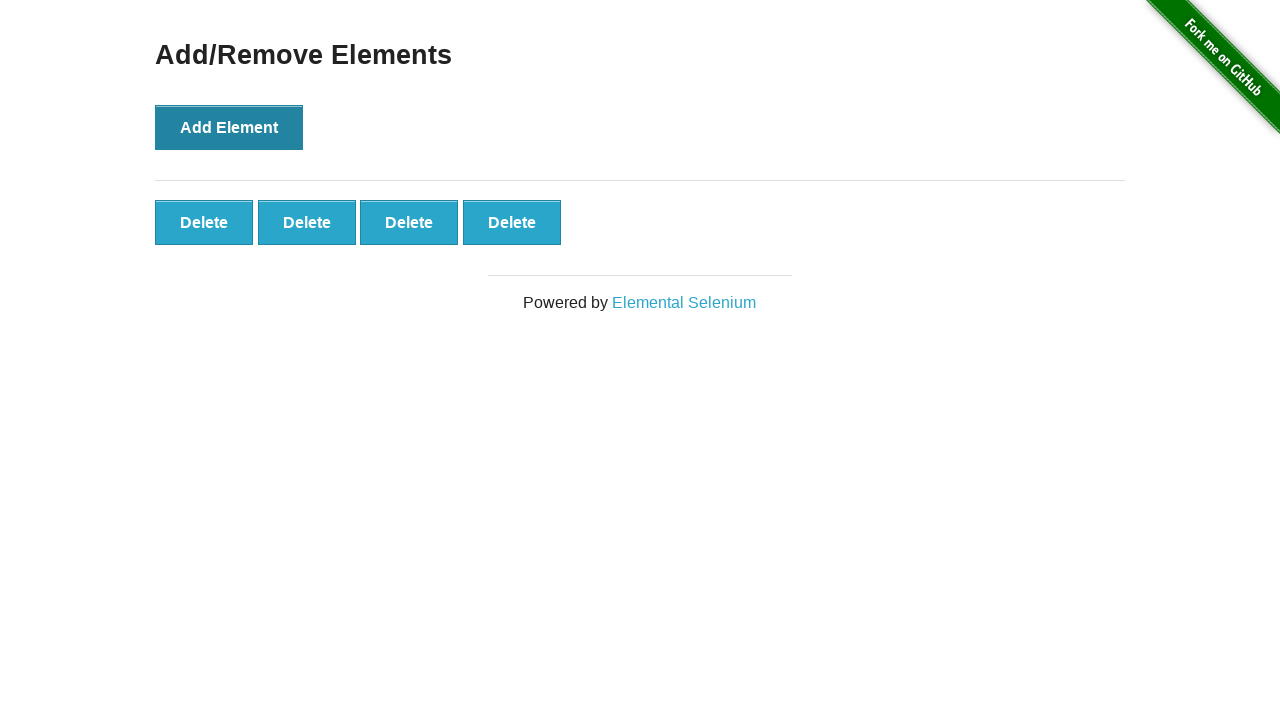

Clicked Add Element button (iteration 5 of 5) at (229, 127) on xpath=//button[@onclick='addElement()']
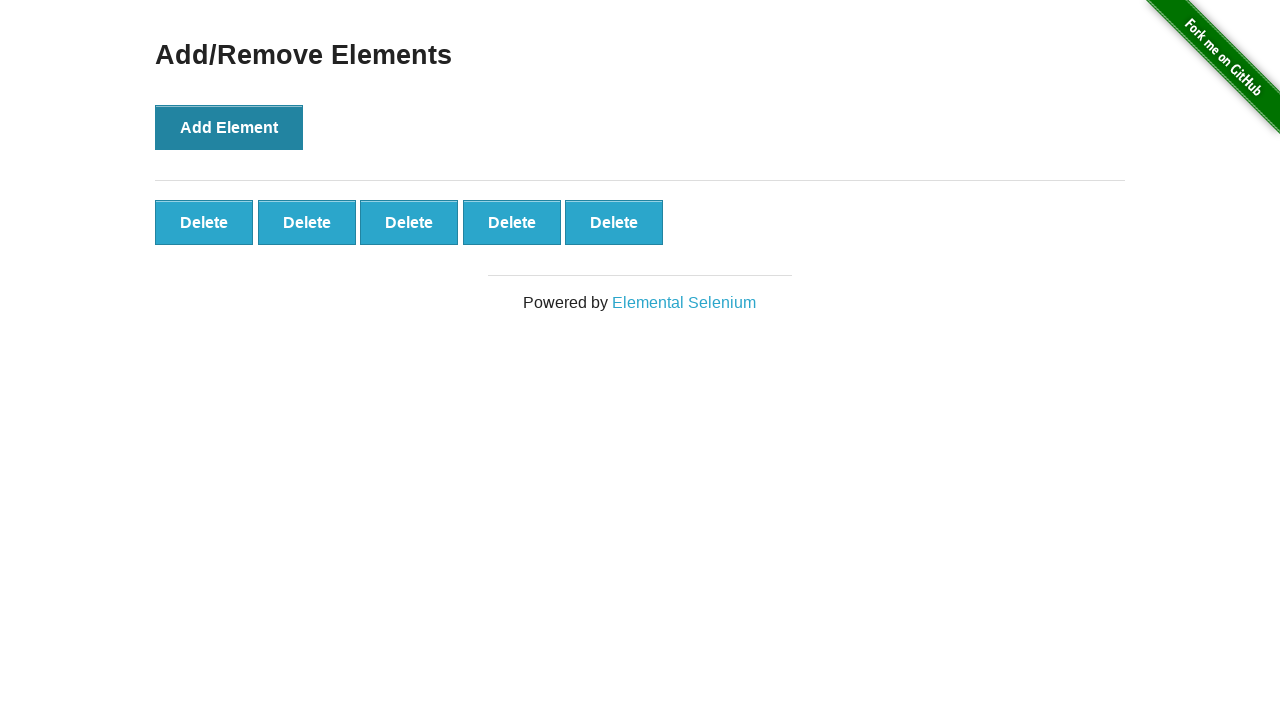

Verified that 5 Delete buttons were created
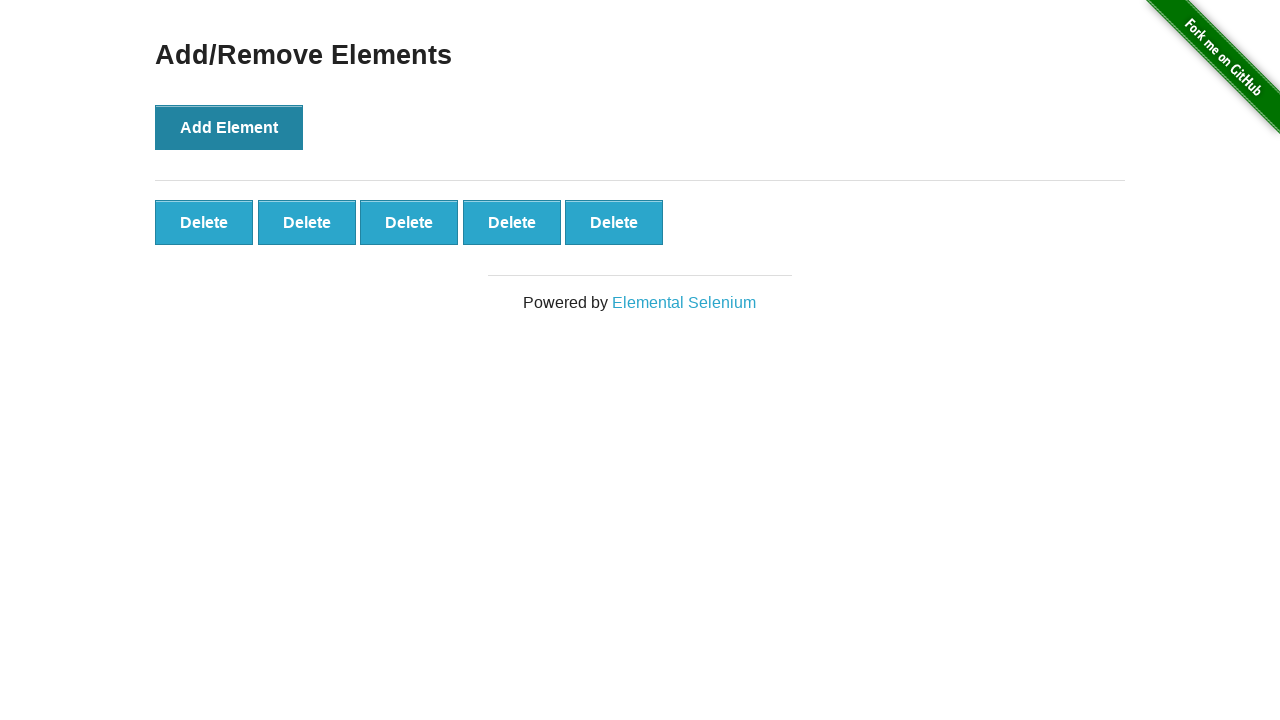

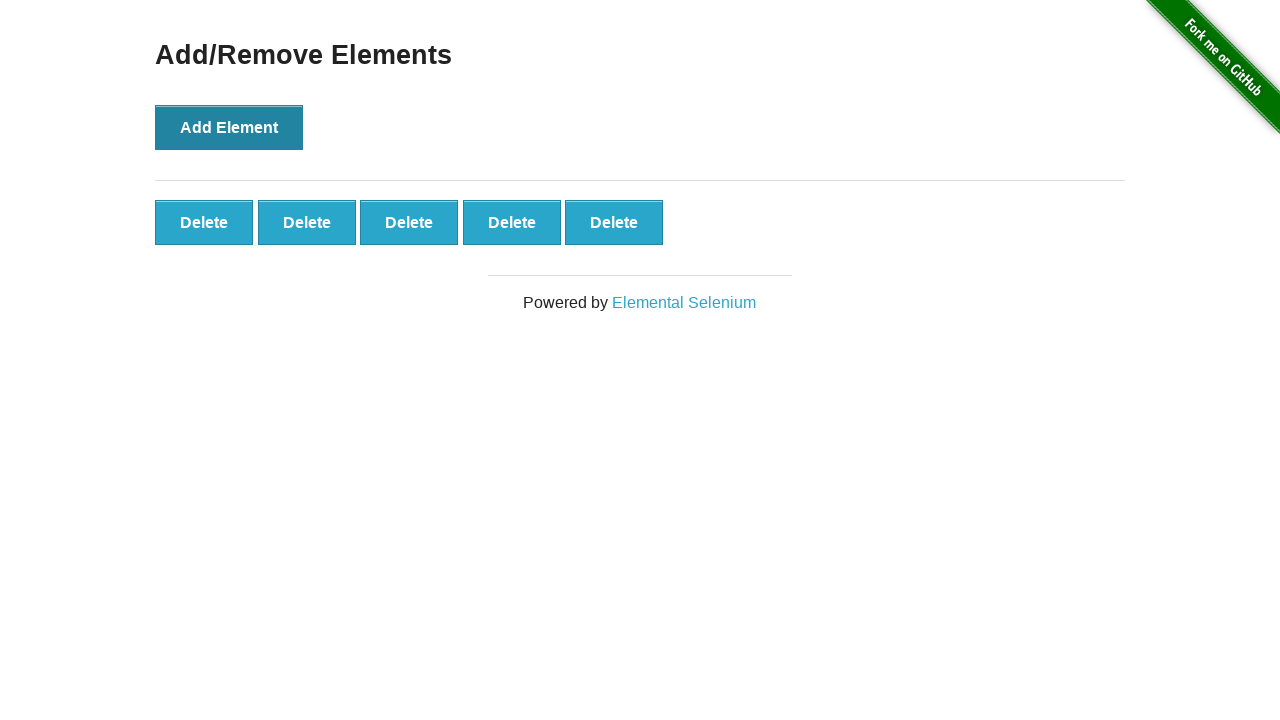